Waits for price to reach $100, books an item, solves a math problem, and handles an alert

Starting URL: http://suninjuly.github.io/explicit_wait2.html

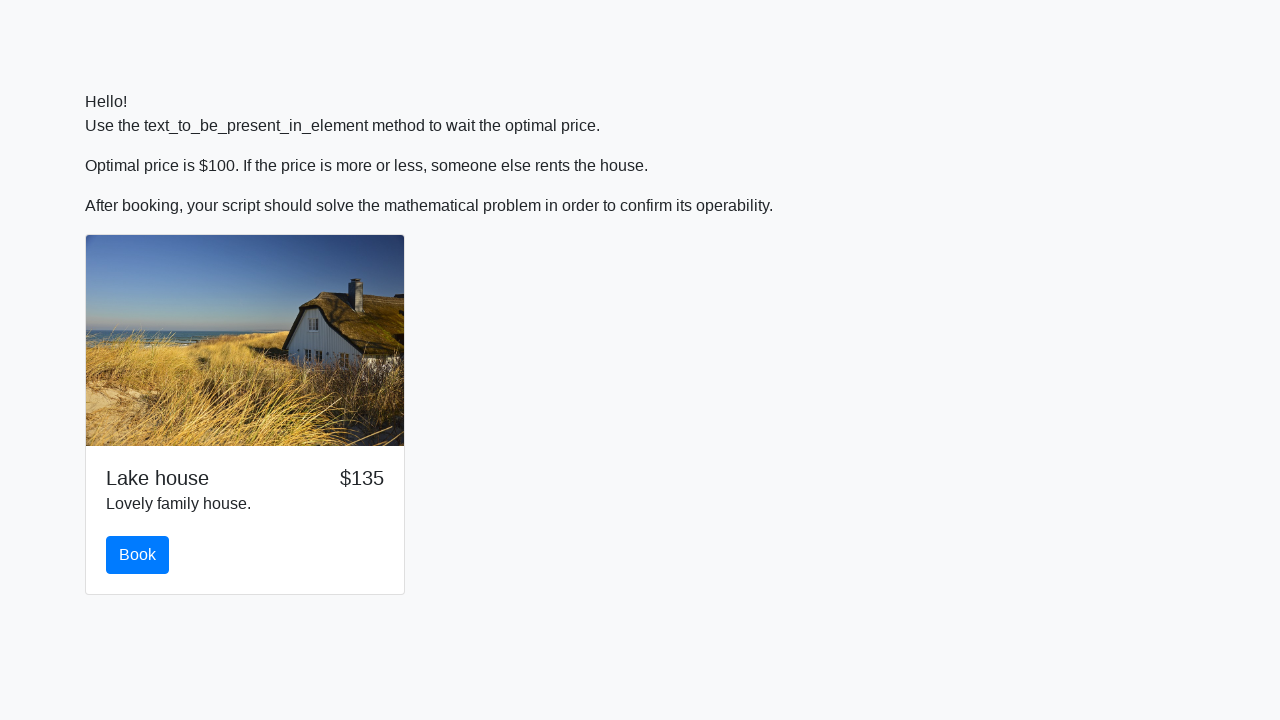

Waited for price to reach $100
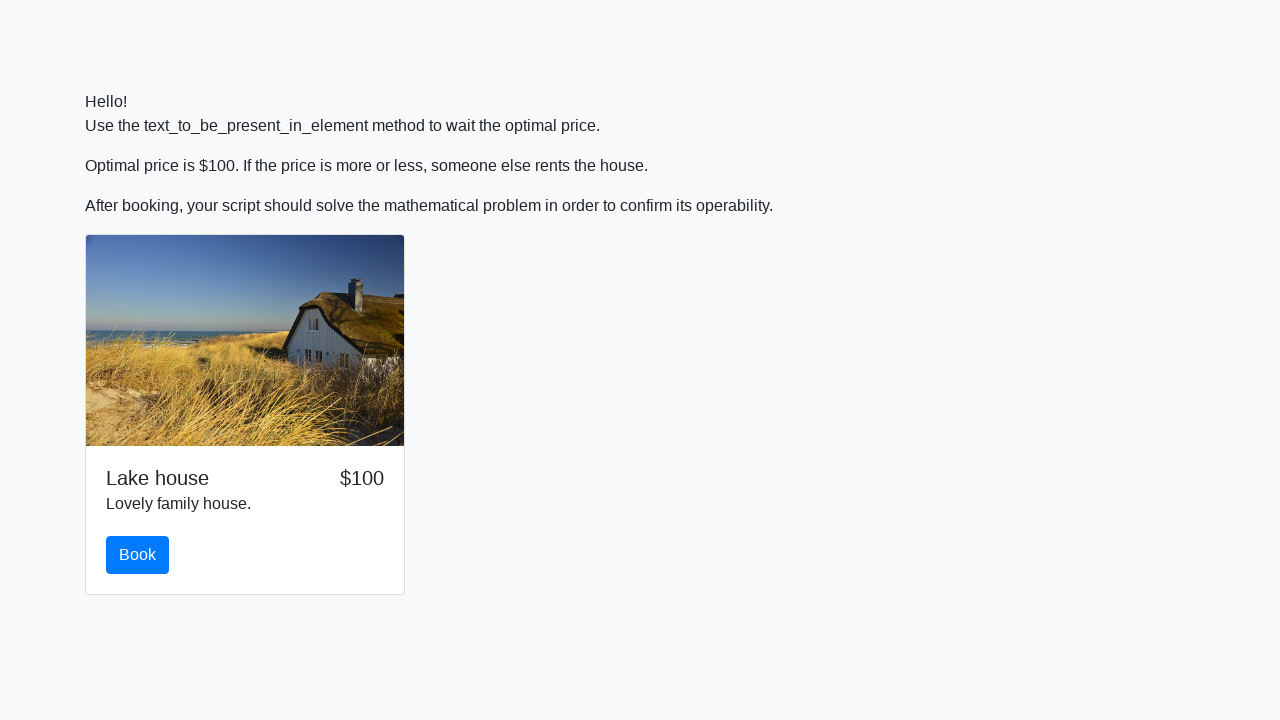

Clicked book button at (138, 555) on #book
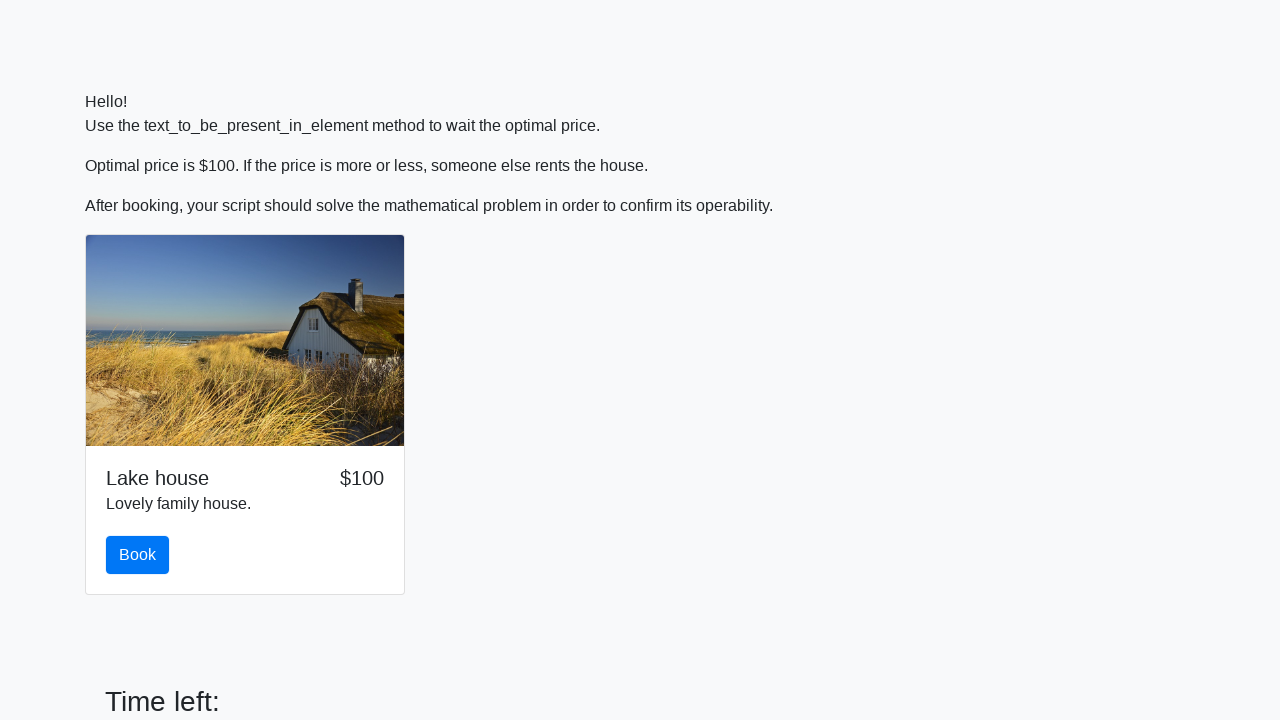

Retrieved input value from page
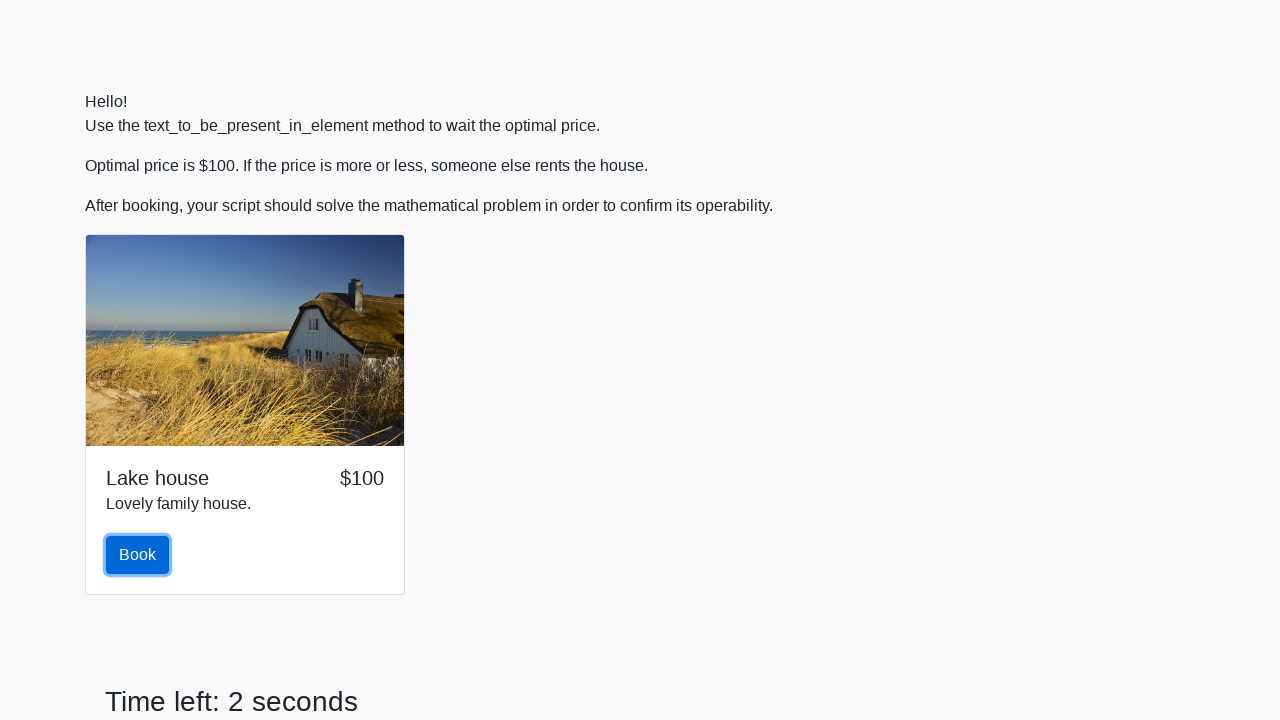

Calculated math answer using logarithm formula
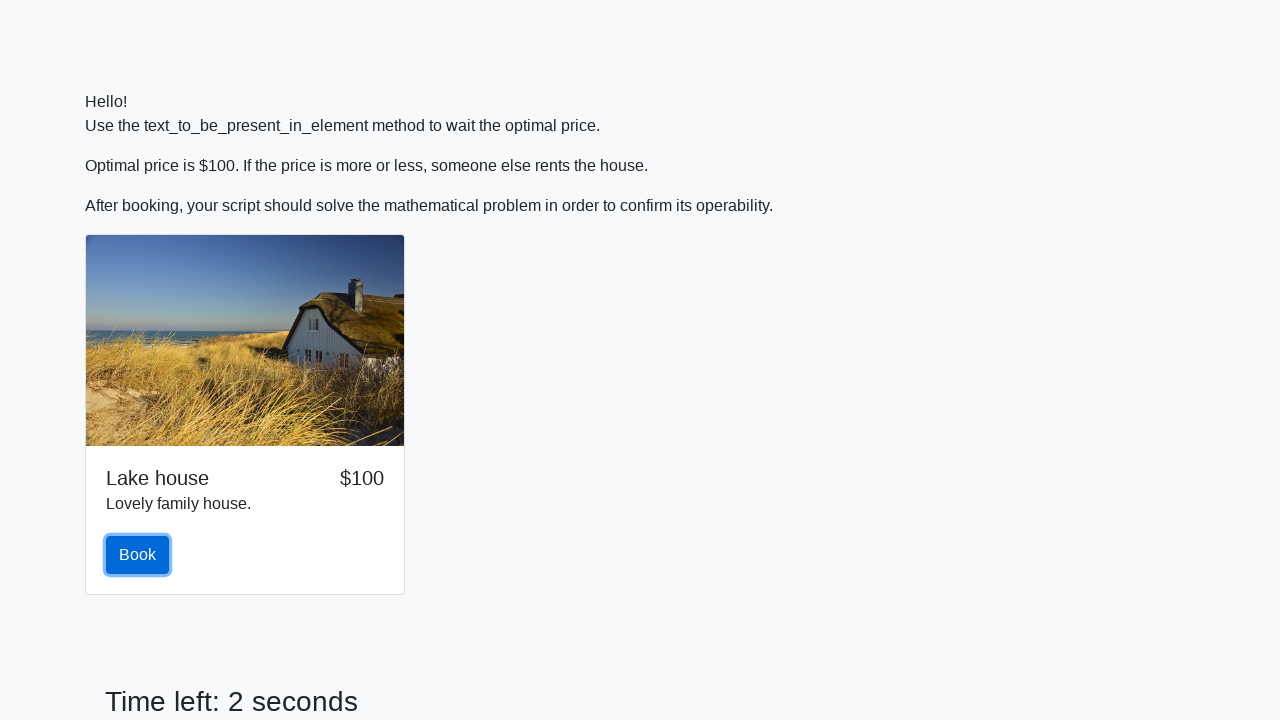

Filled answer field with calculated result on #answer
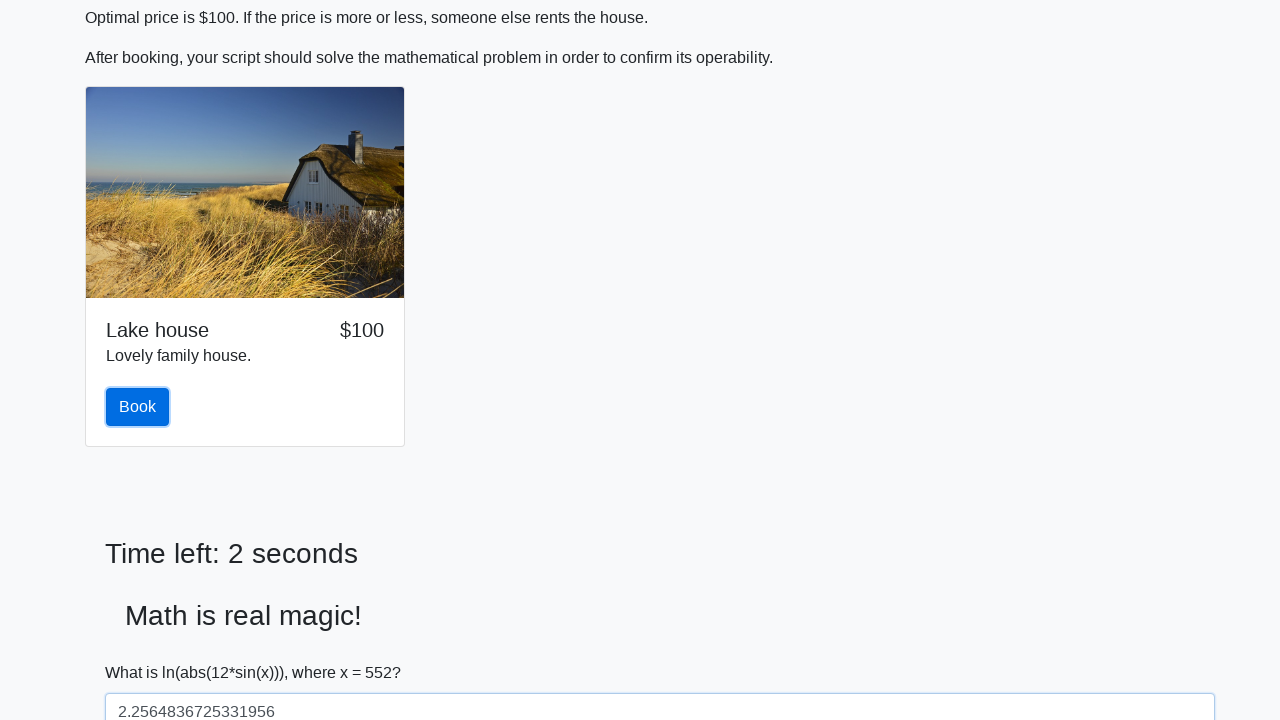

Clicked solve button at (143, 651) on #solve
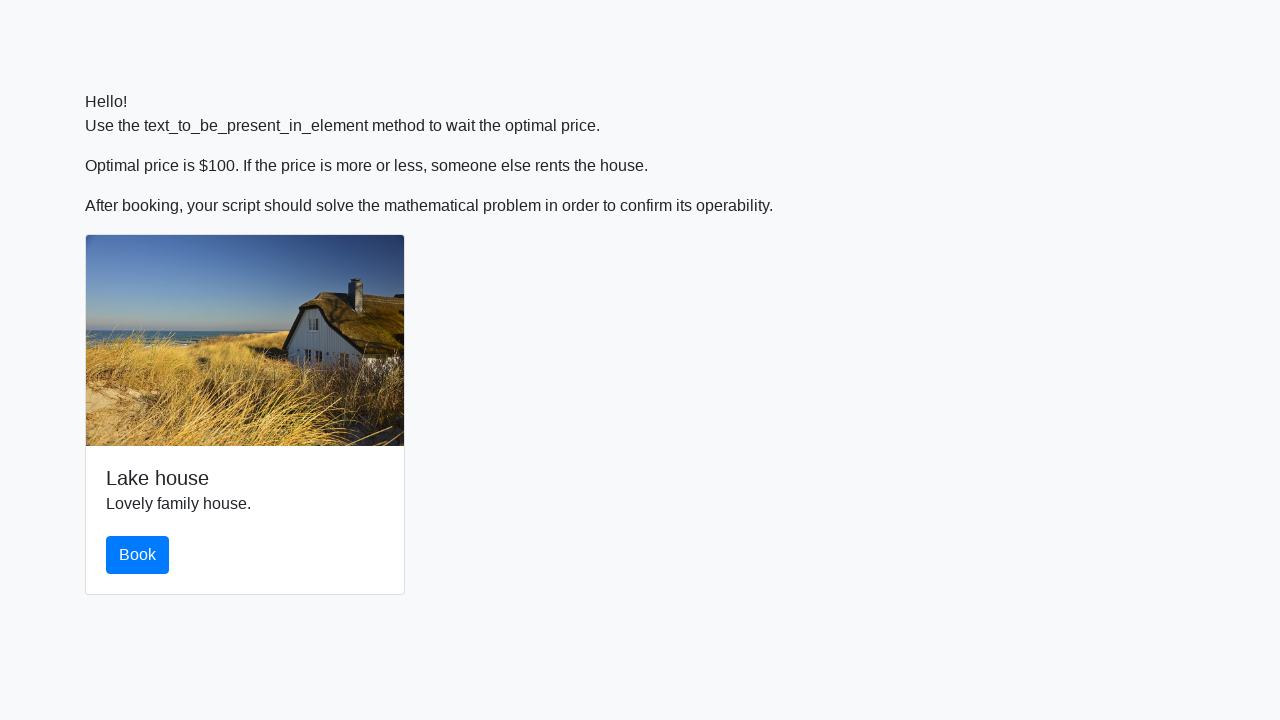

Set up alert handler to accept dialogs
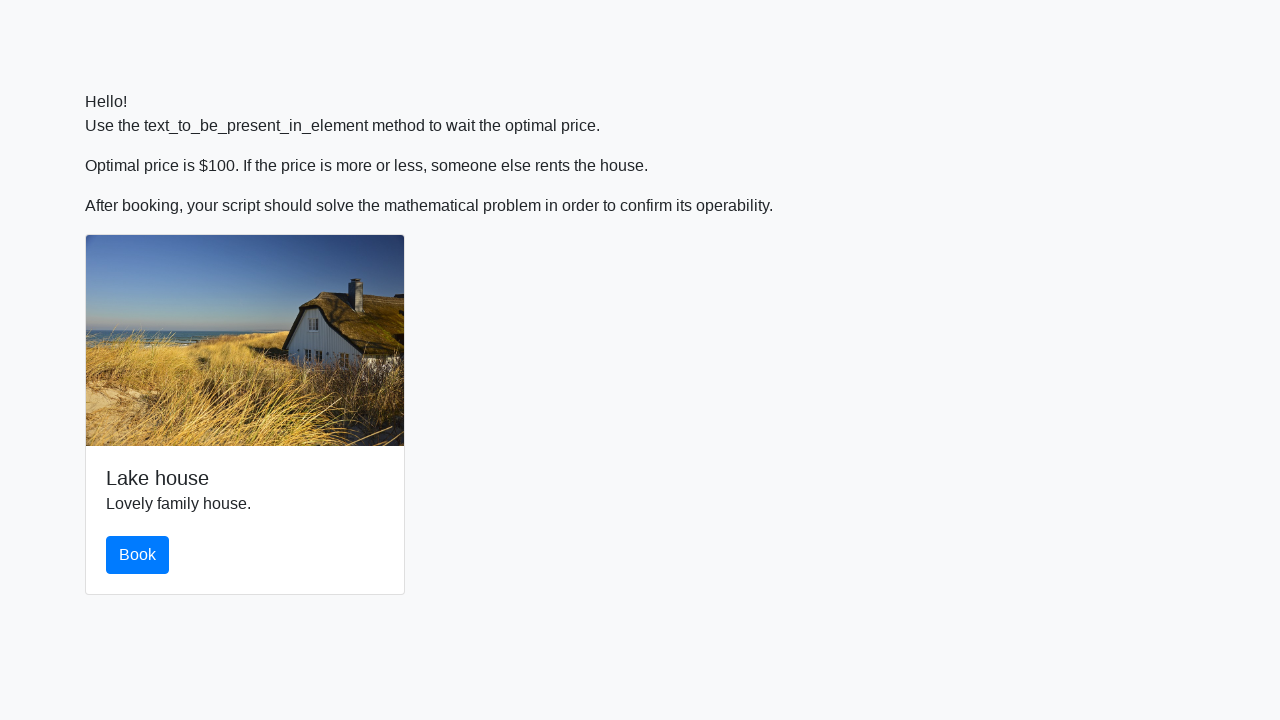

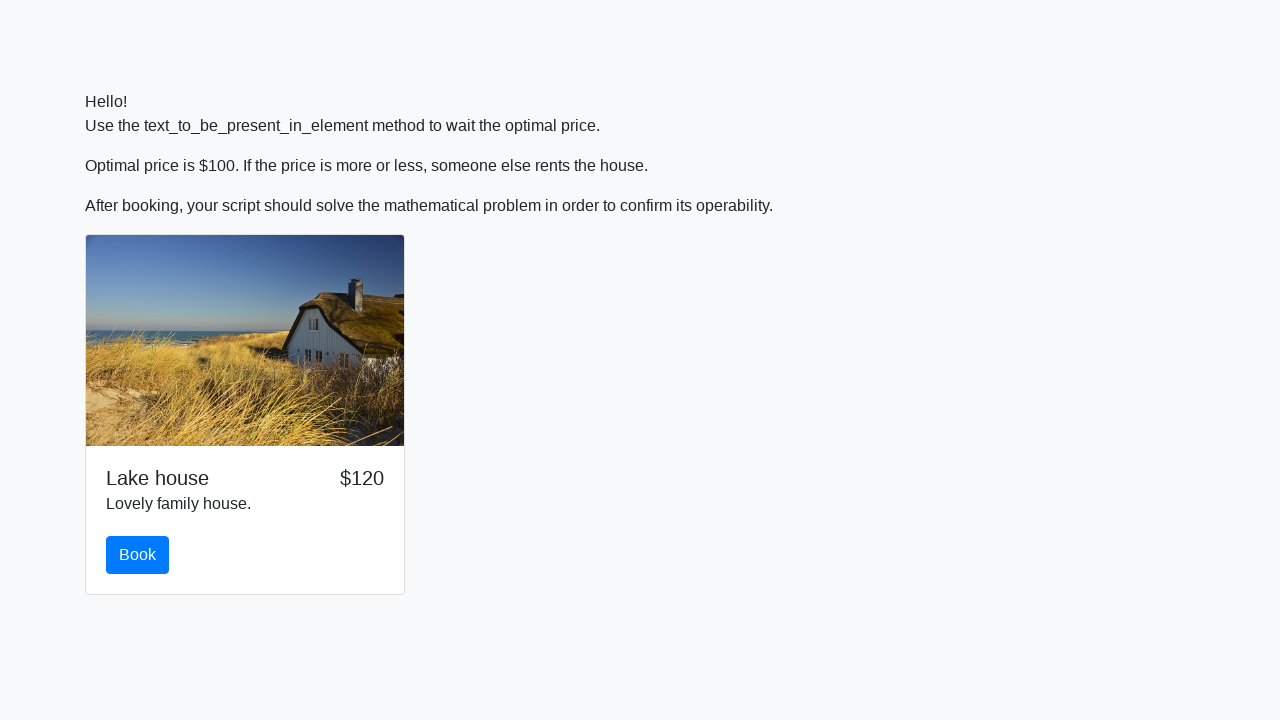